Tests search functionality by entering a product name and verifying the search results page title contains the search term

Starting URL: https://eplio.com.ua/

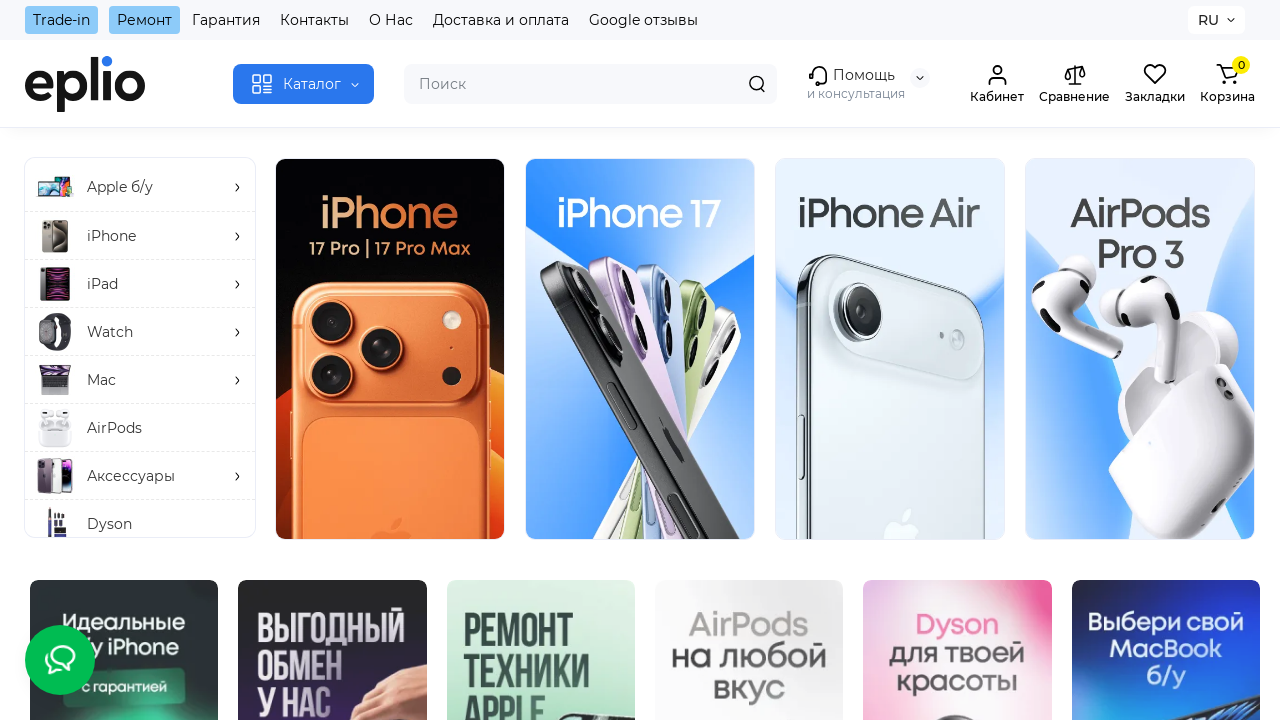

Filled search box with 'Apple Airpods Pro' on input[name='search'], input[type='search'], .search-input
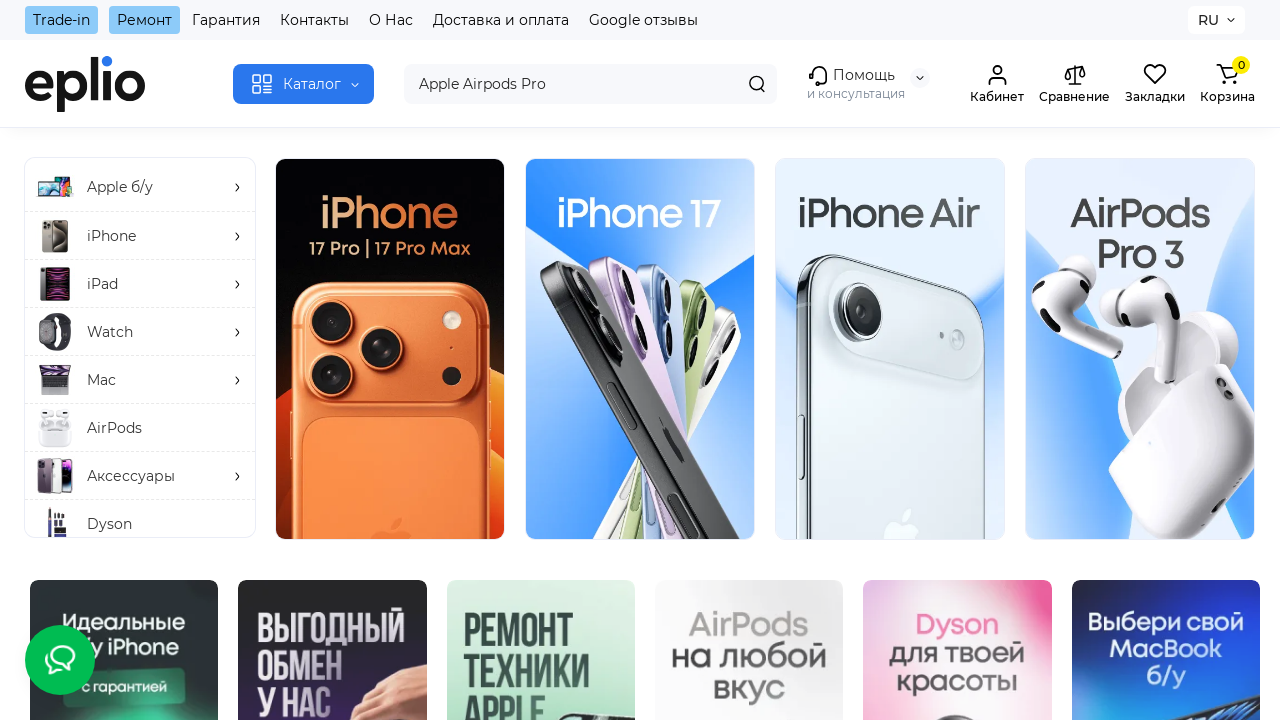

Pressed Enter to submit search on input[name='search'], input[type='search'], .search-input
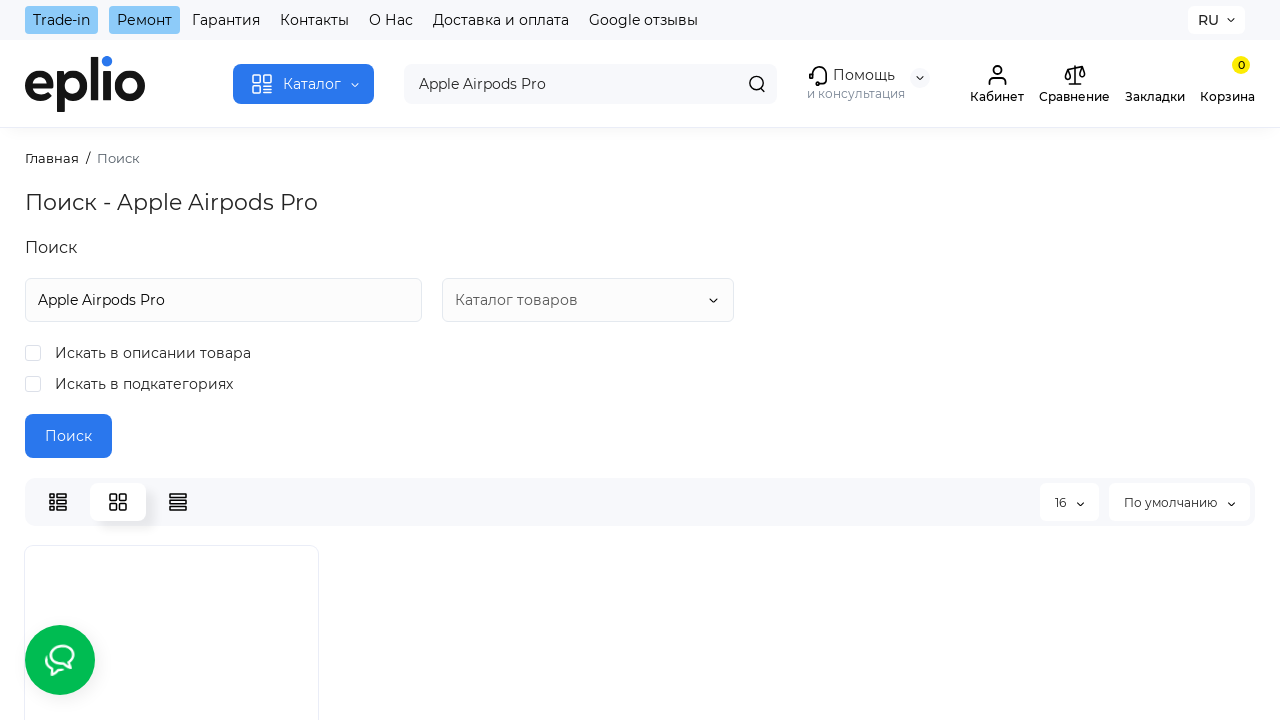

Search results page loaded successfully
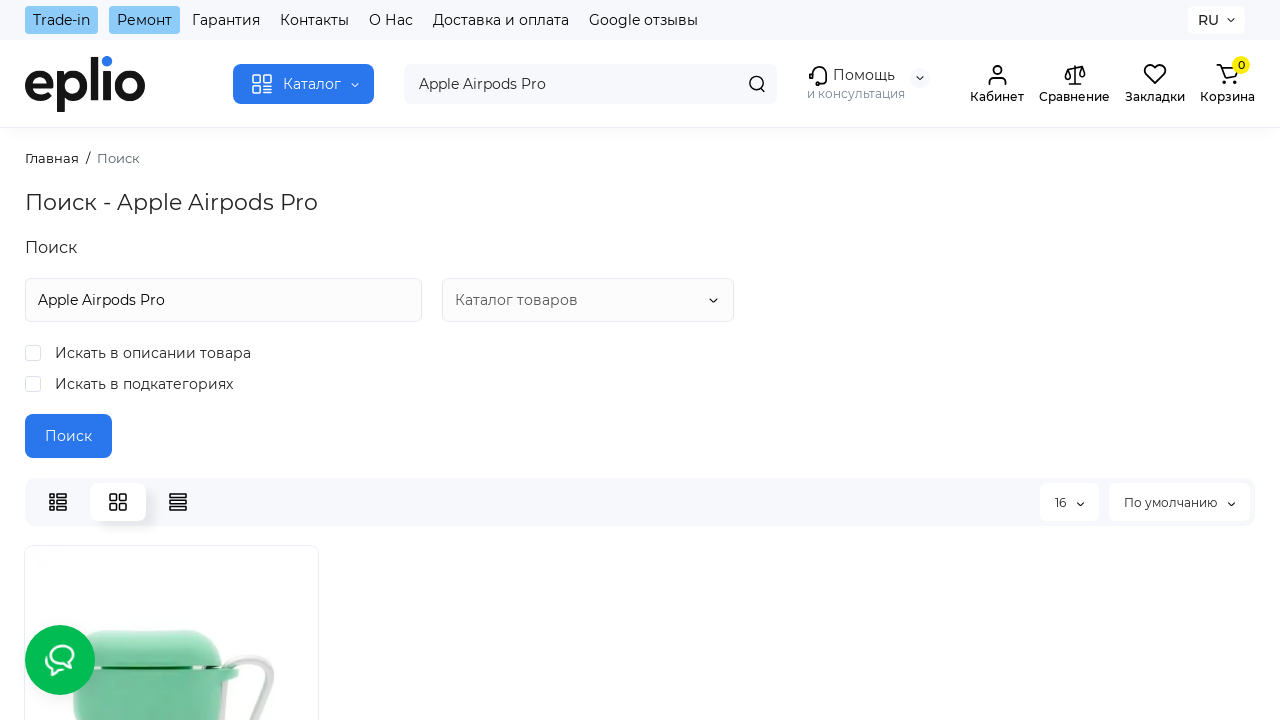

Verified search results page title contains 'Apple Airpods Pro'
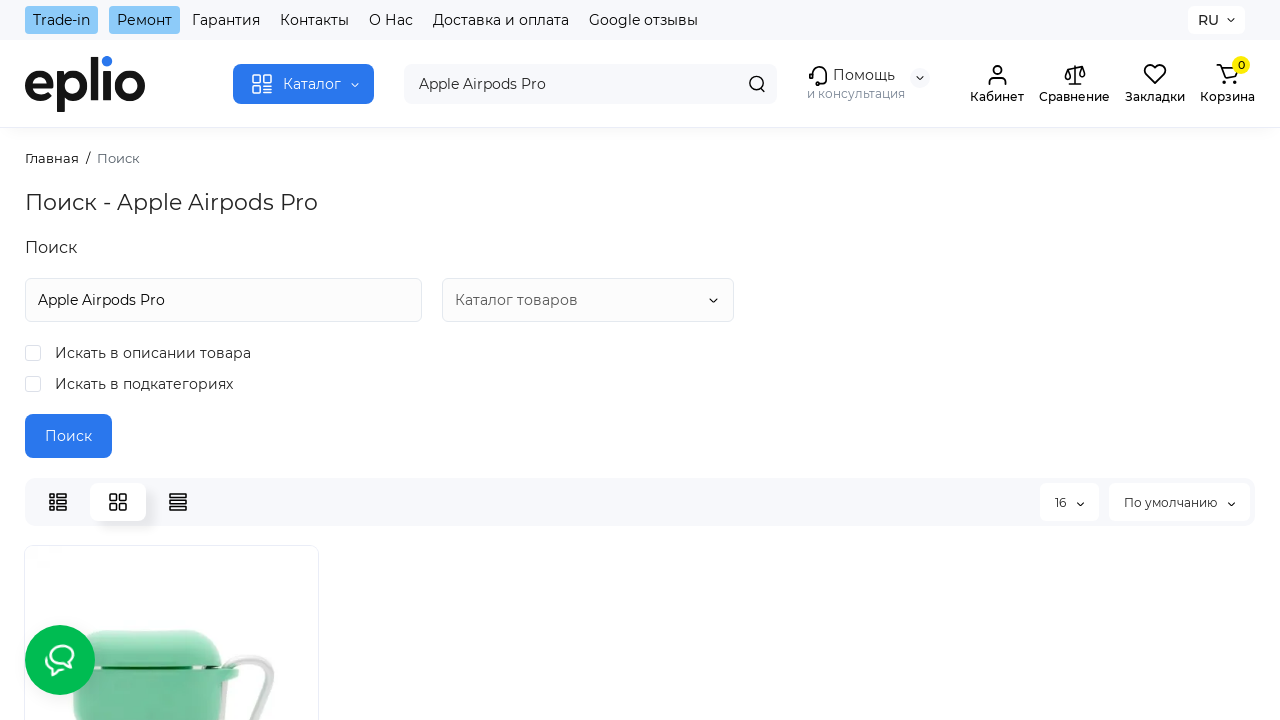

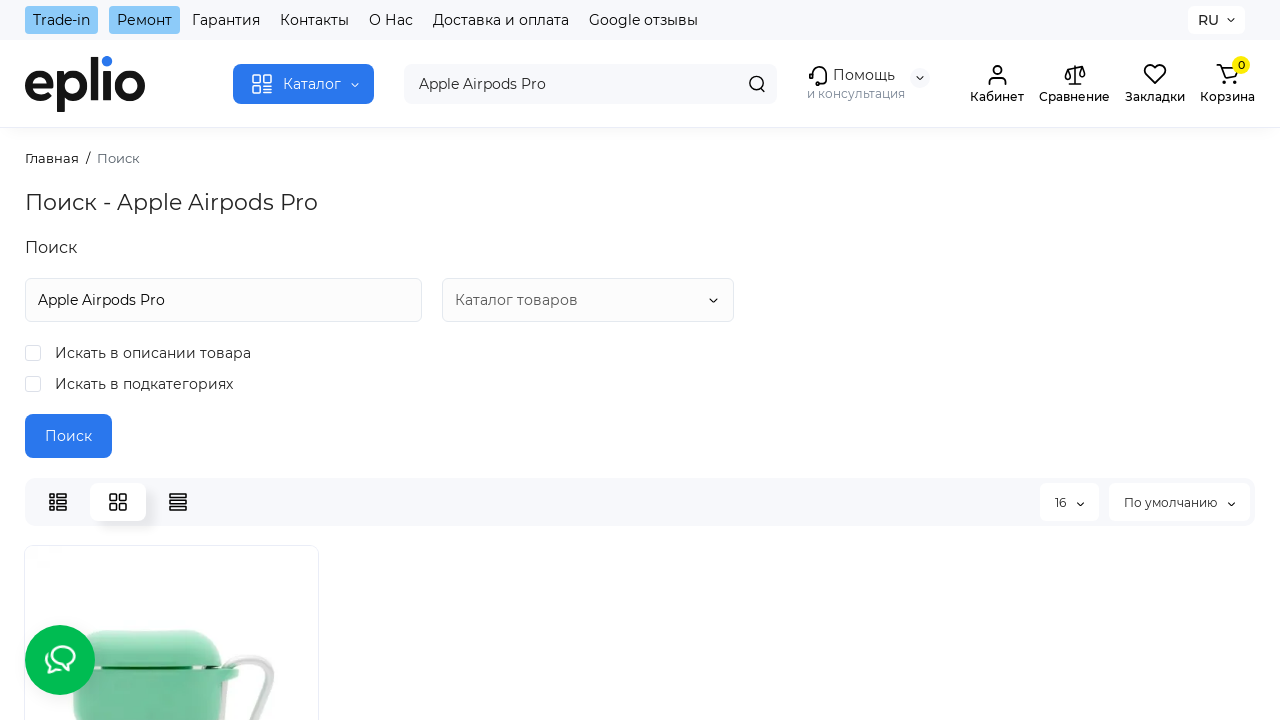